Tests selecting an option from a dropdown by visible text and verifies the selection

Starting URL: https://the-internet.herokuapp.com/dropdown

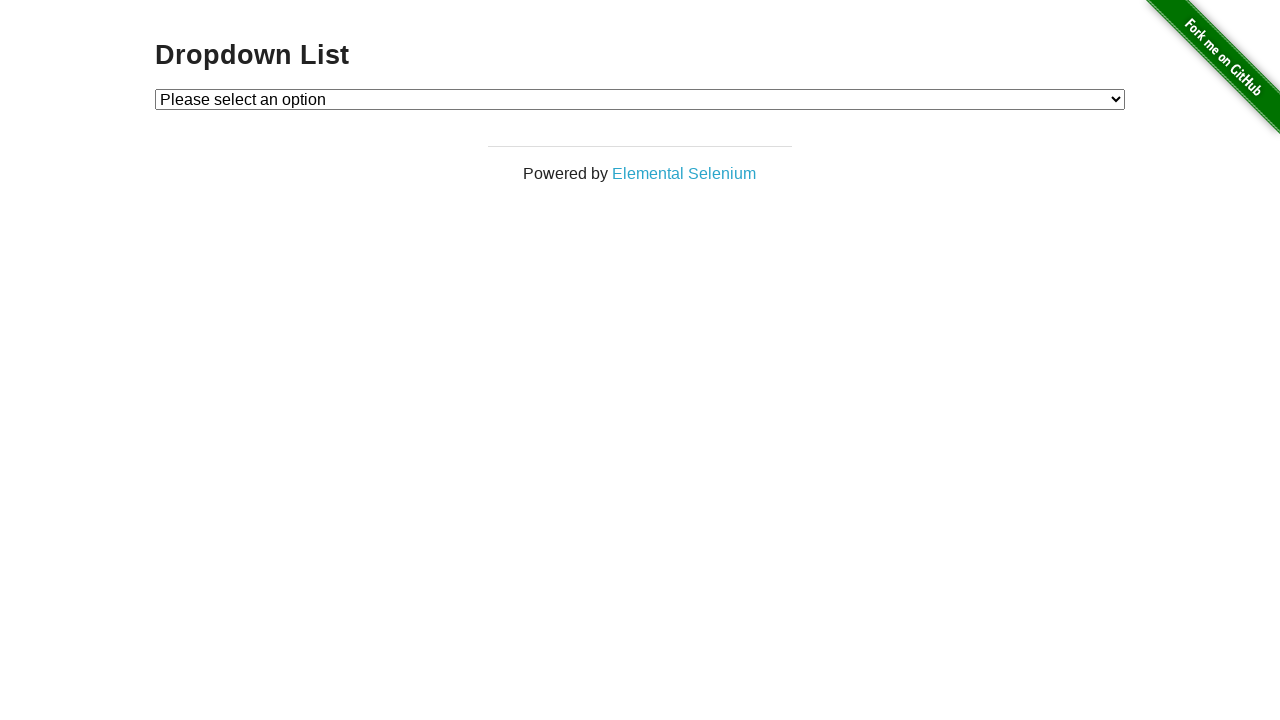

Navigated to dropdown page
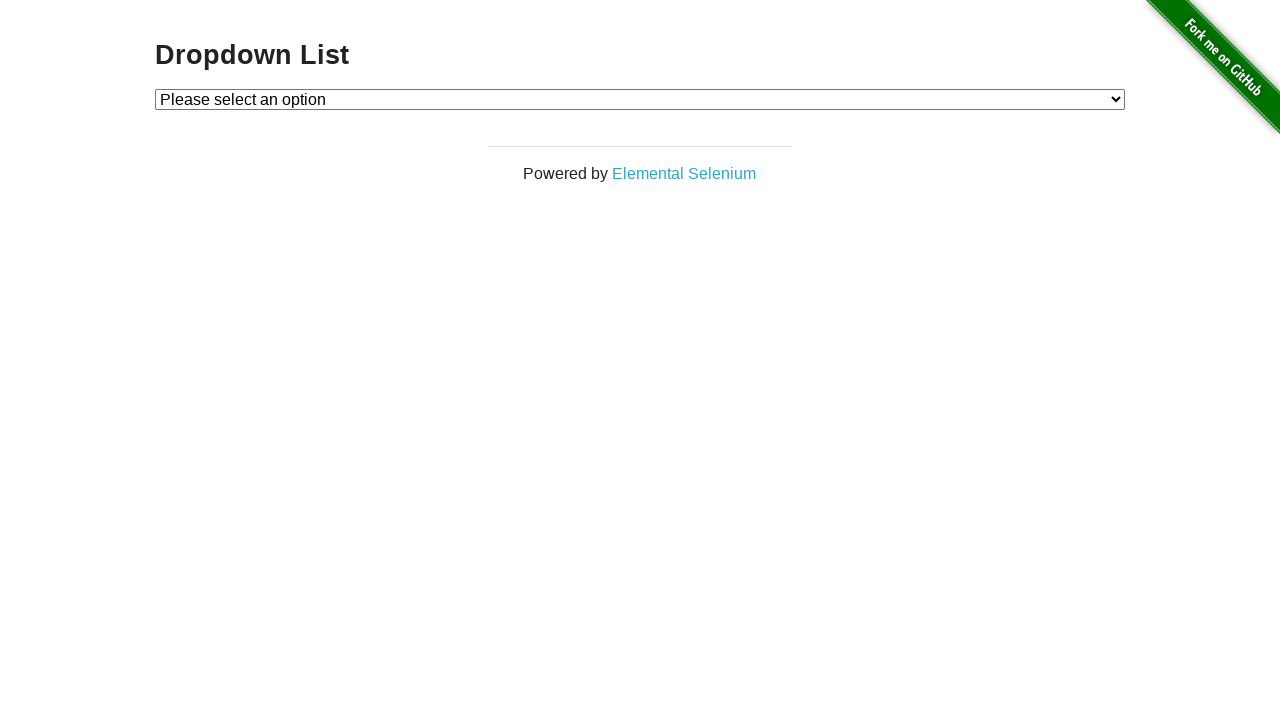

Selected 'Option 1' from dropdown by visible text on #dropdown
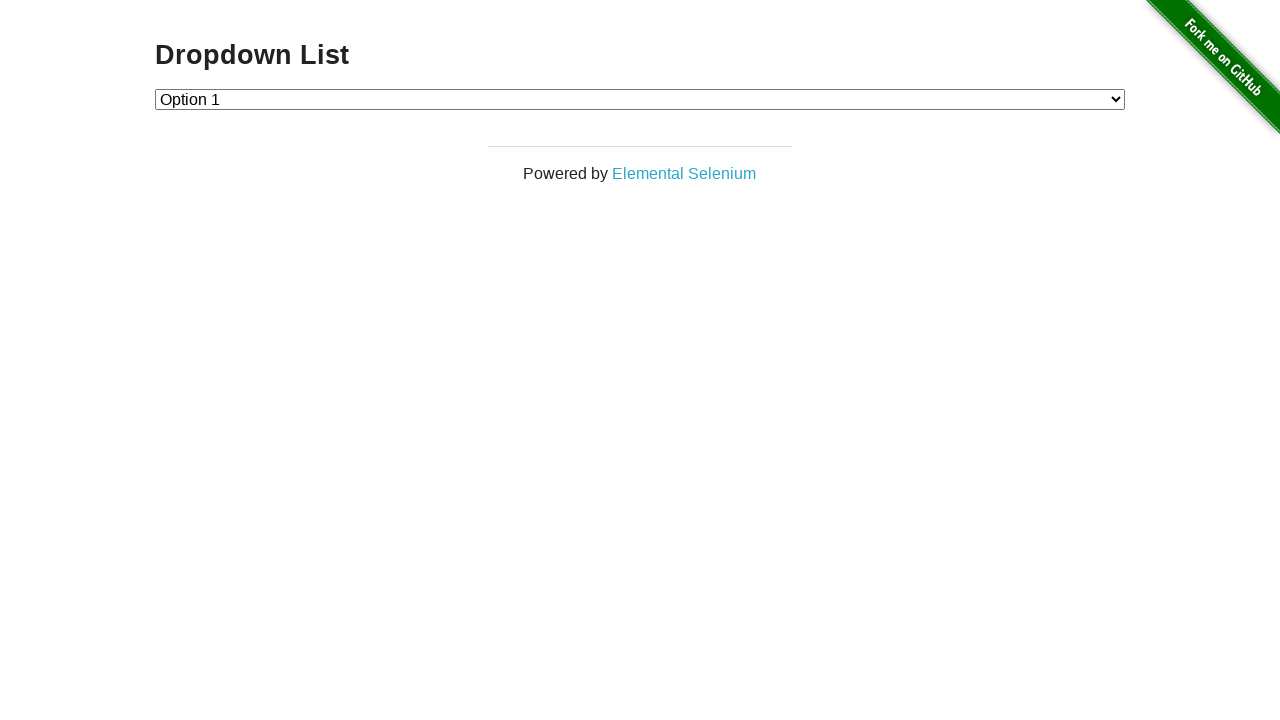

Retrieved selected dropdown value
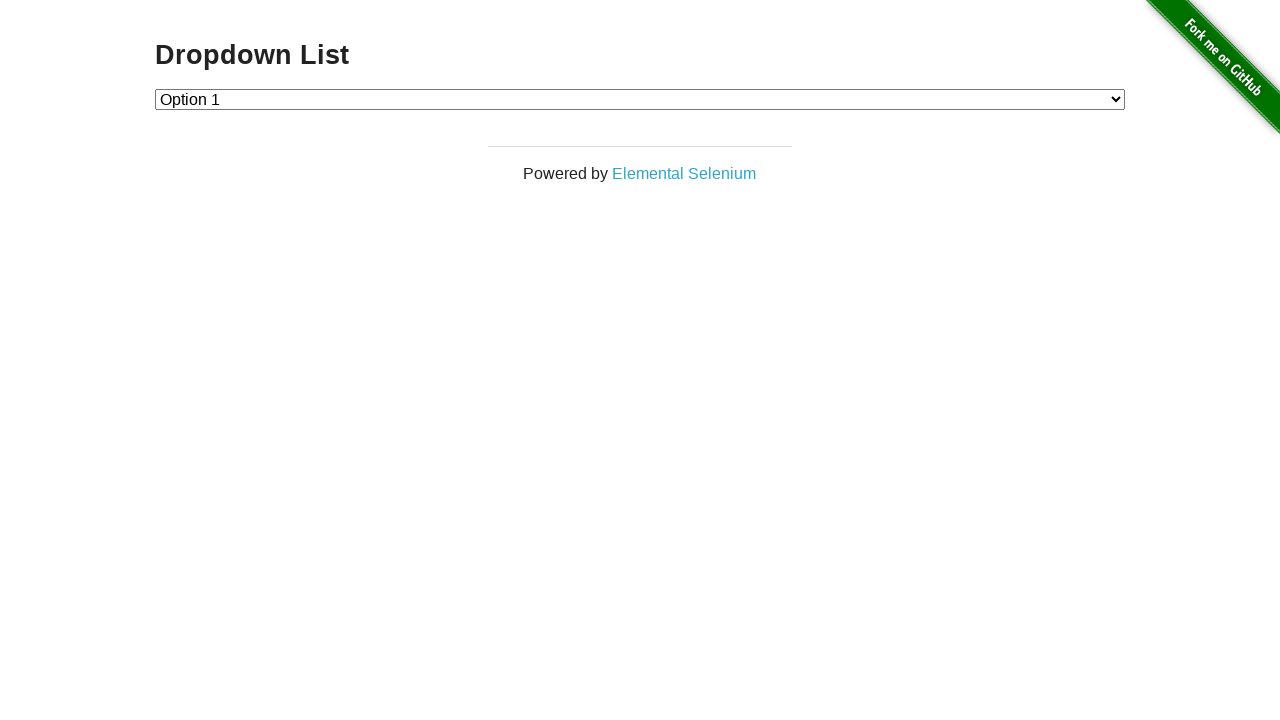

Verified that selected option value equals '1'
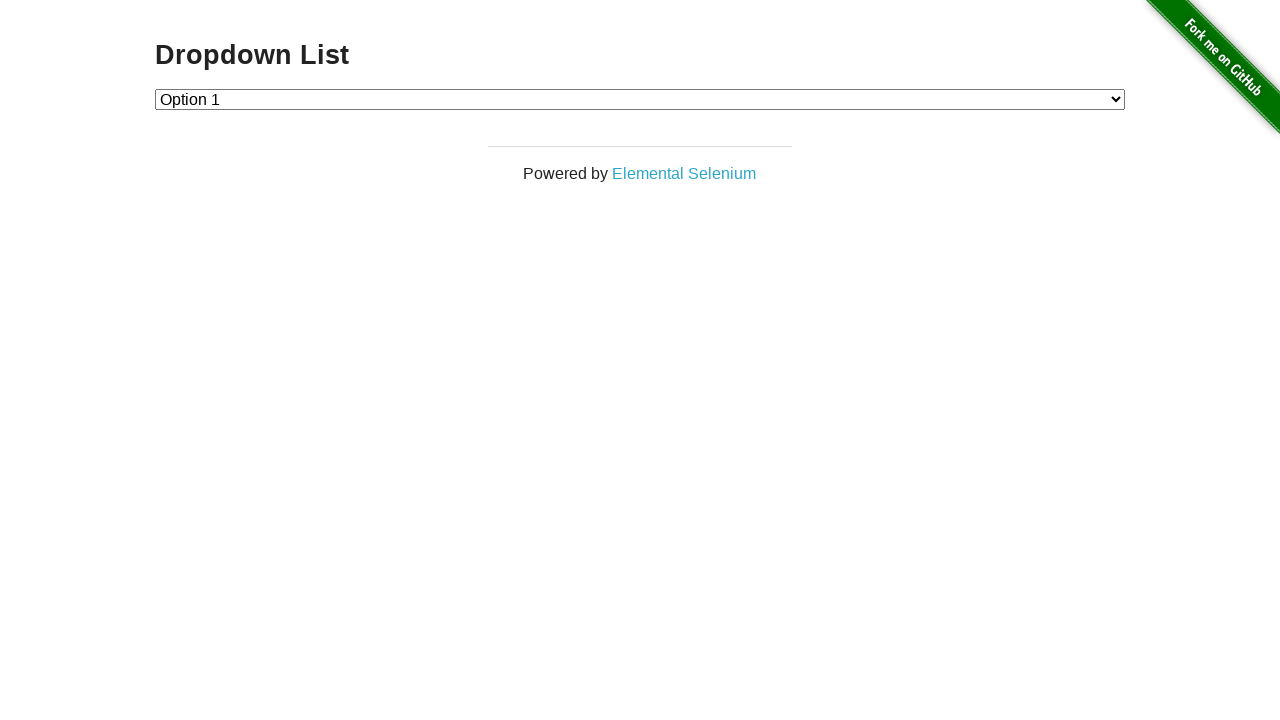

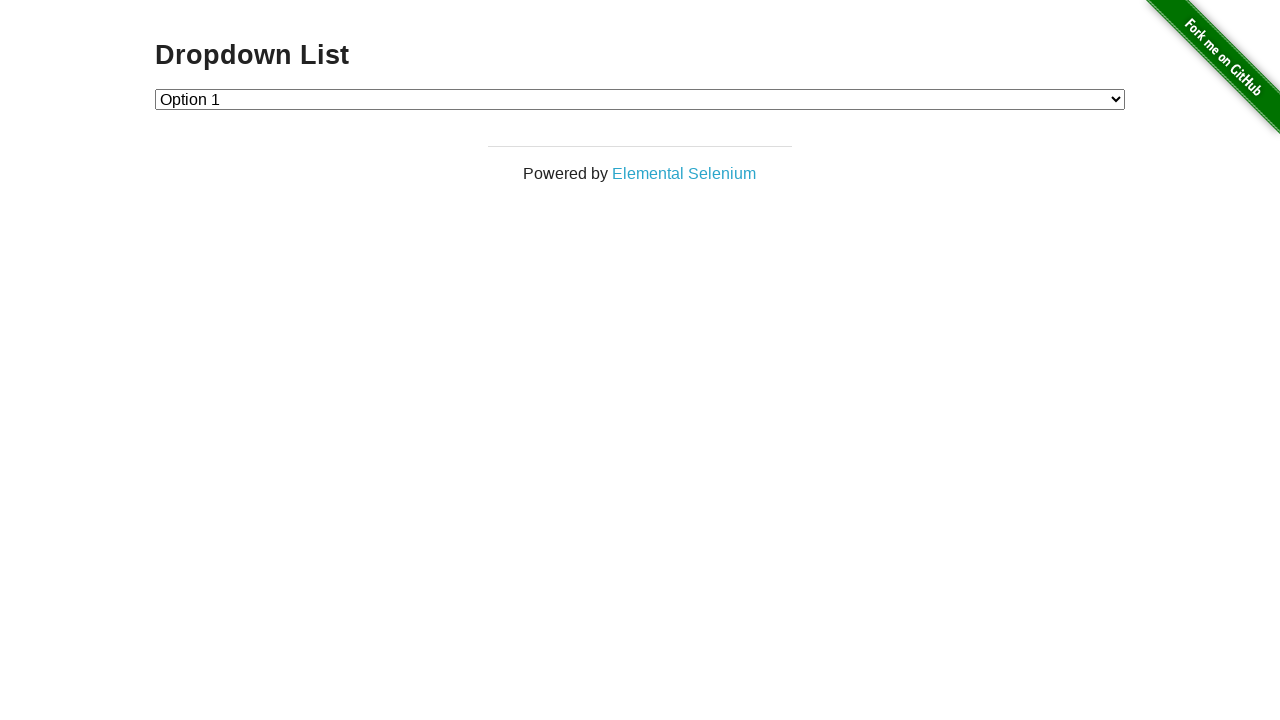